Tests that the Category section on the Automation Exercise homepage contains exactly 3 category elements and verifies their presence

Starting URL: https://www.automationexercise.com

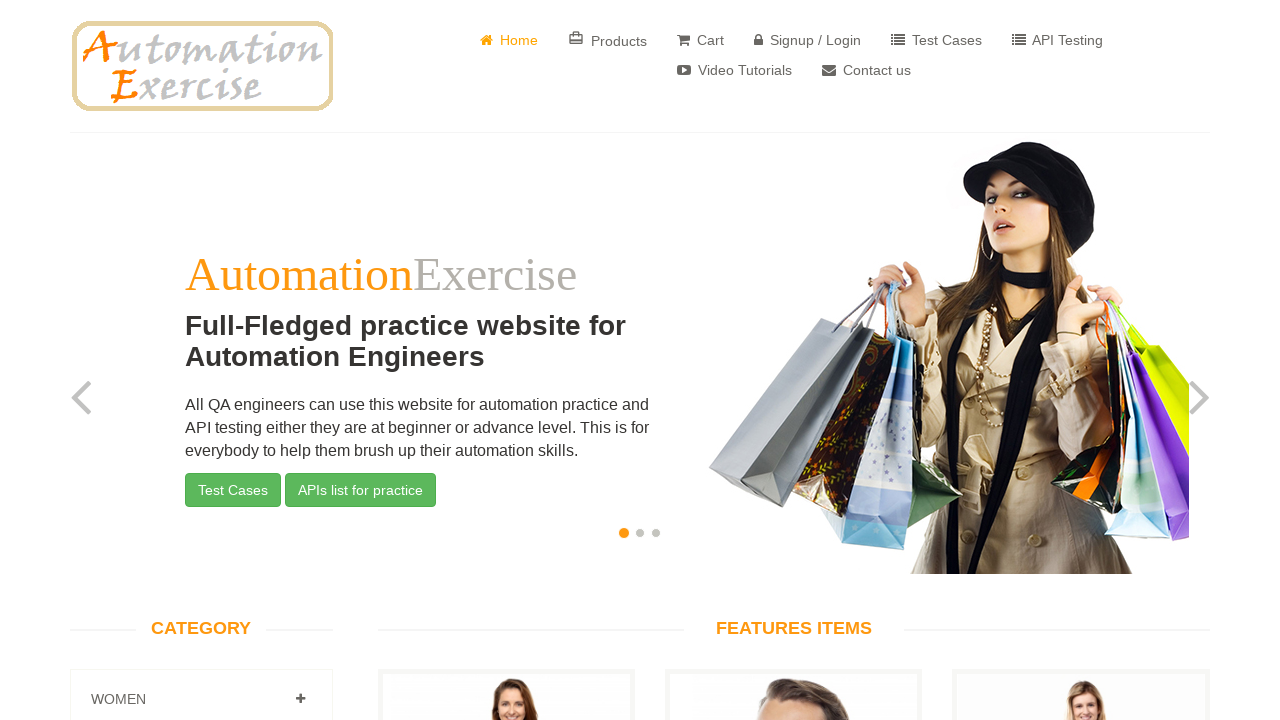

Located all category panel headings in the Category section
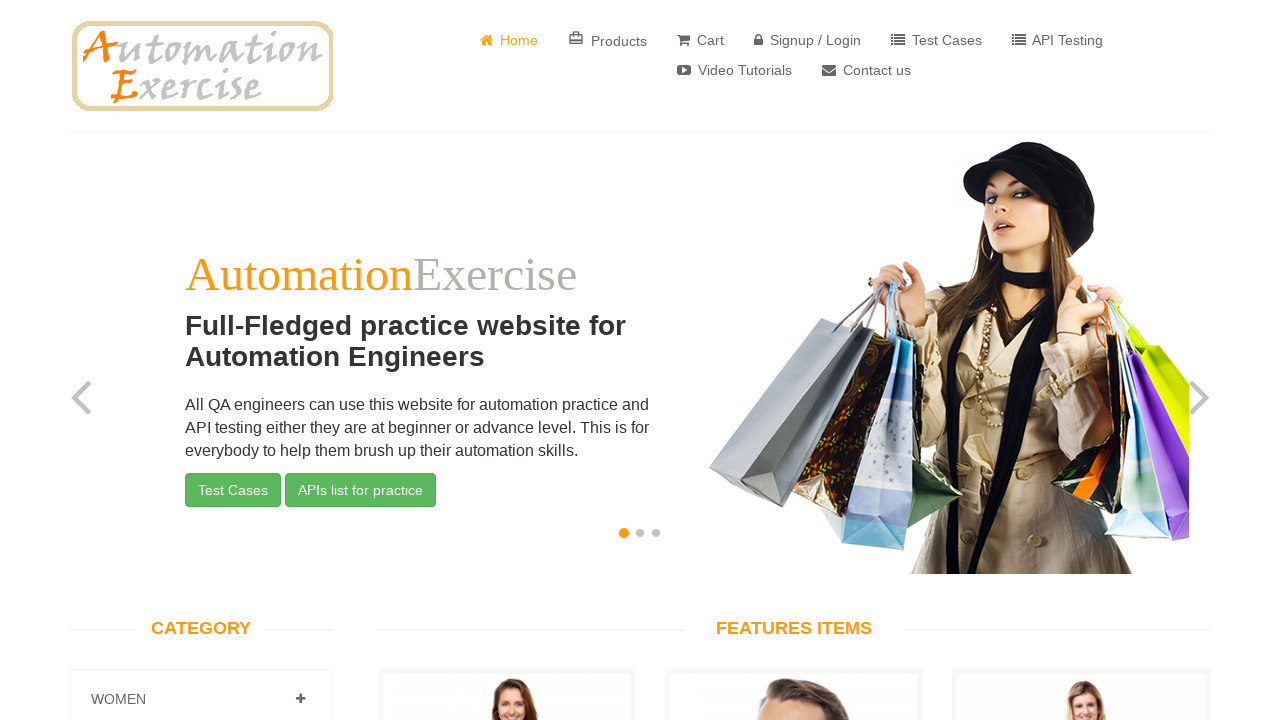

Verified that exactly 3 category elements are present
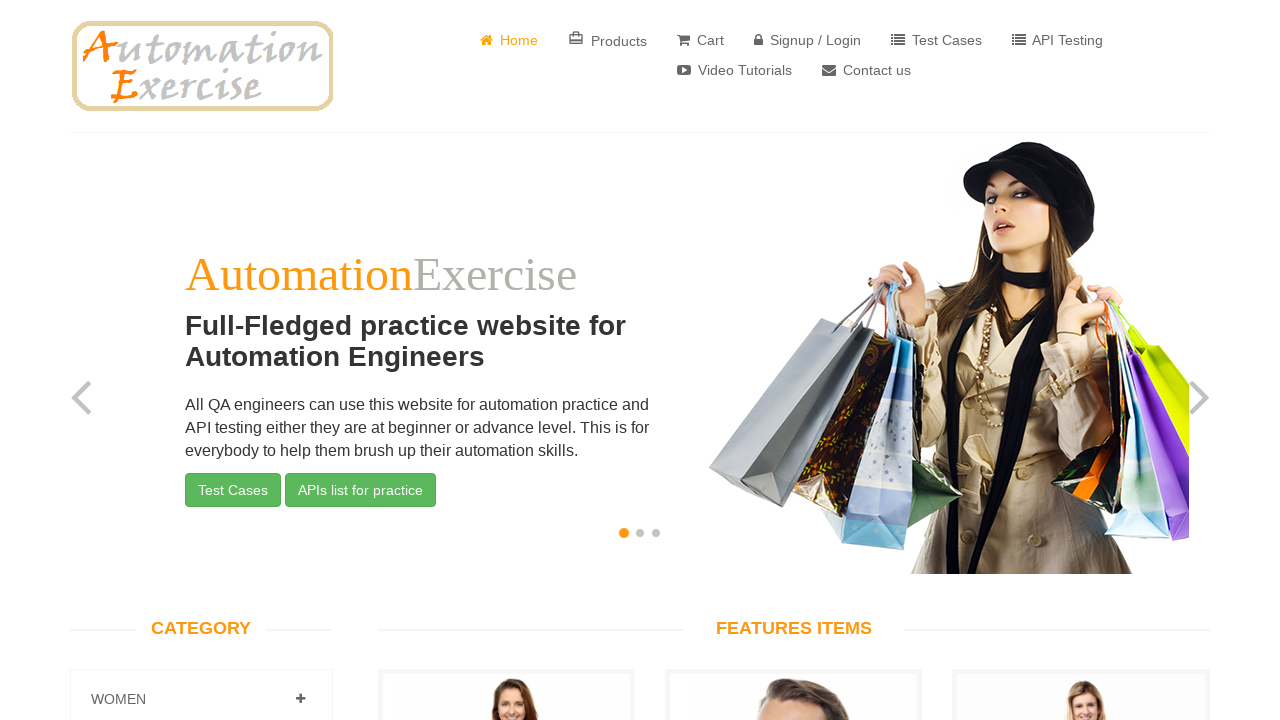

Printed all category names for verification
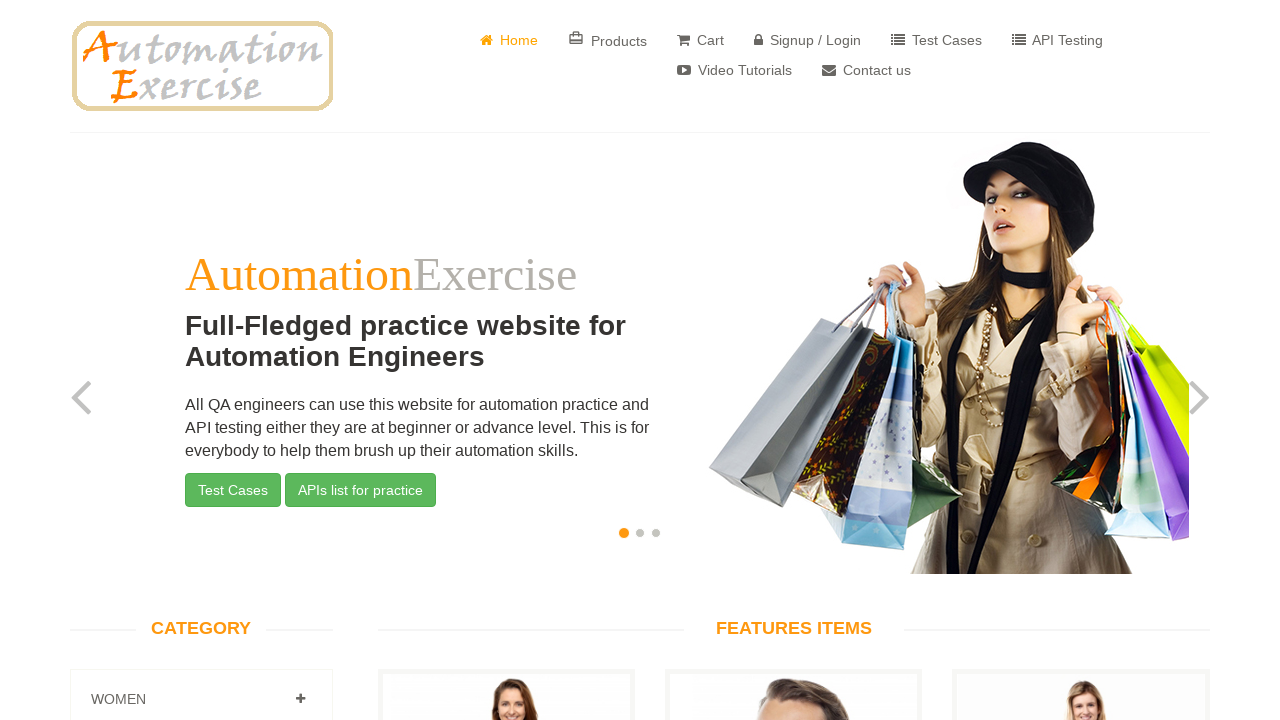

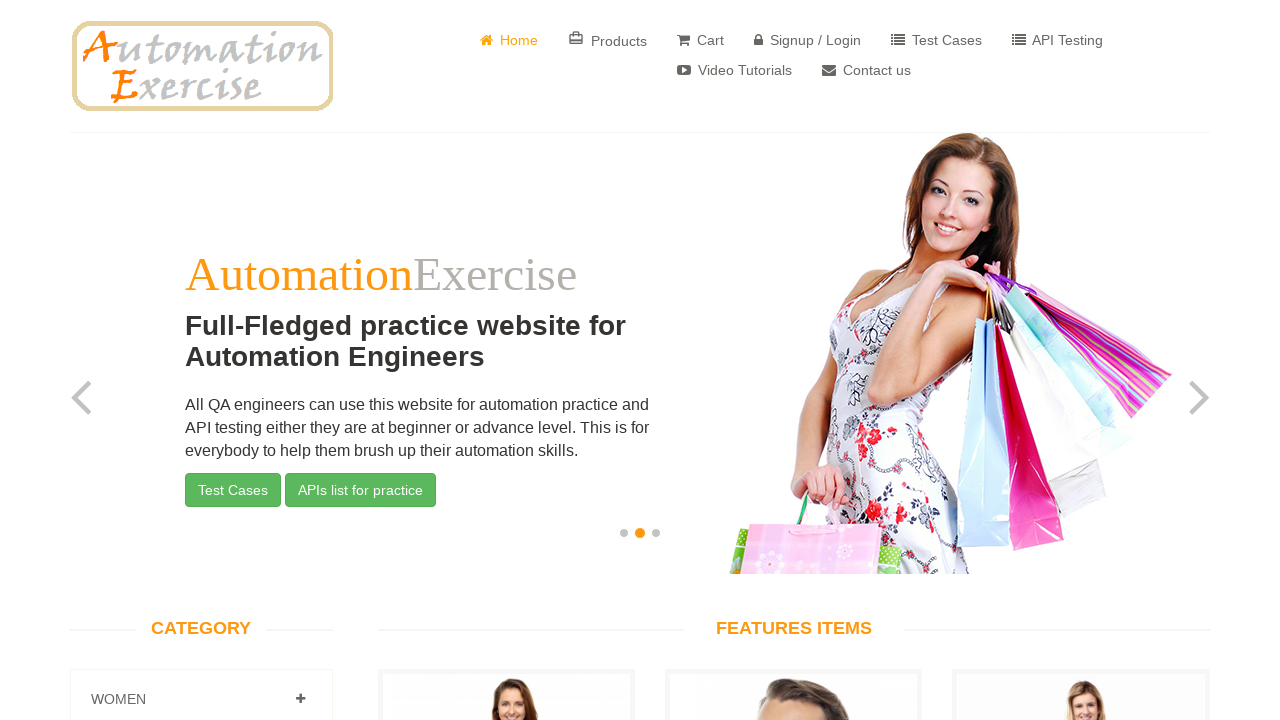